Tests handling of child window scenario by clicking a link that opens a new browser tab/window

Starting URL: https://rahulshettyacademy.com/loginpagePractise/

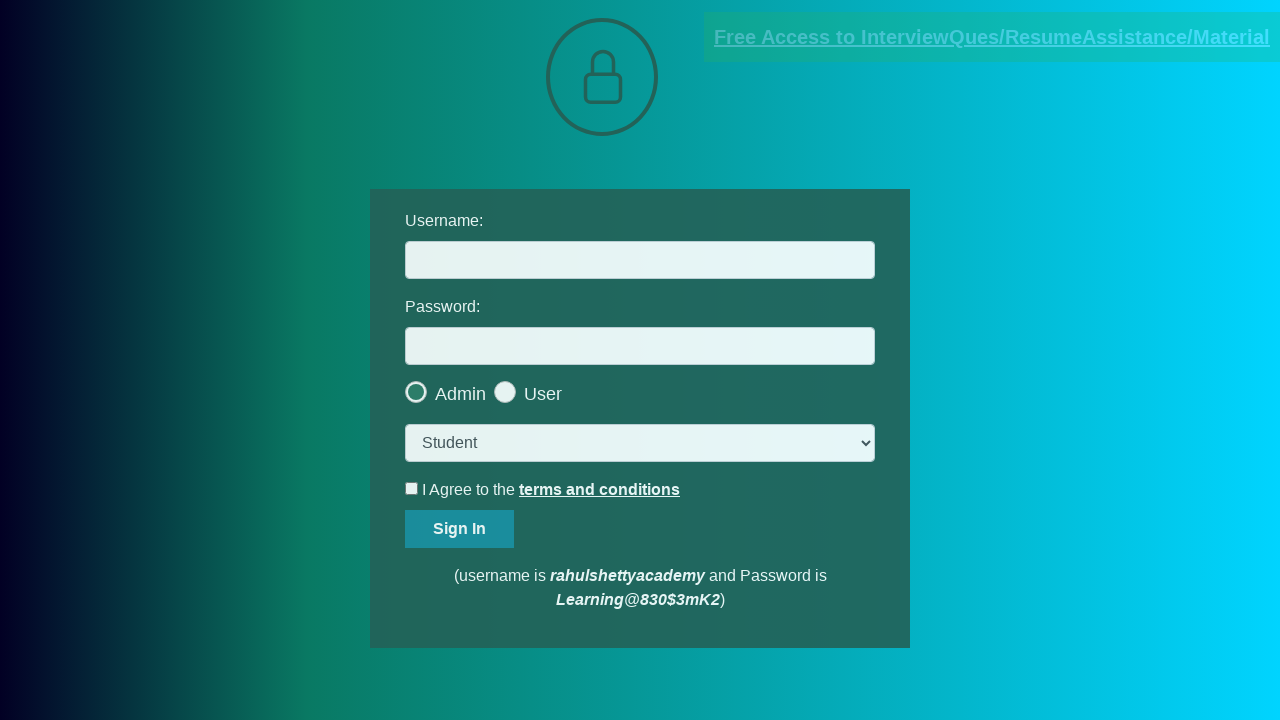

Clicked blinking text link to open child window at (992, 37) on .blinkingText
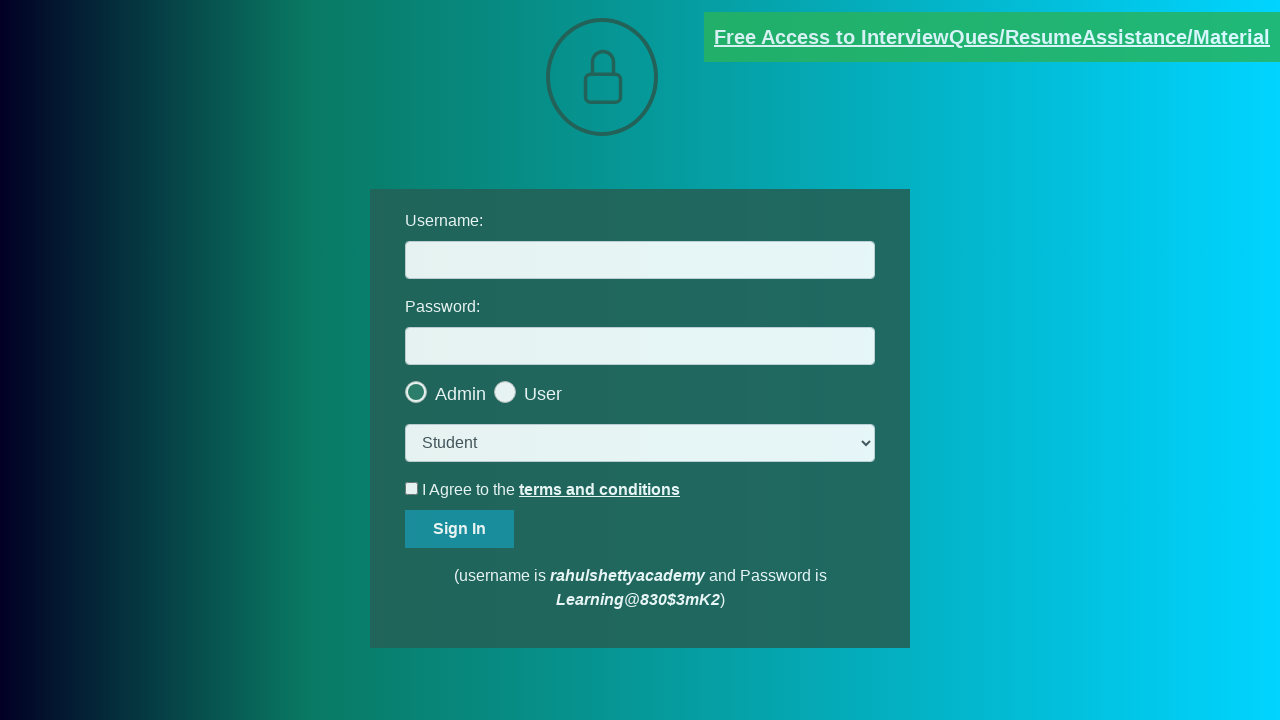

Child window/tab opened and retrieved
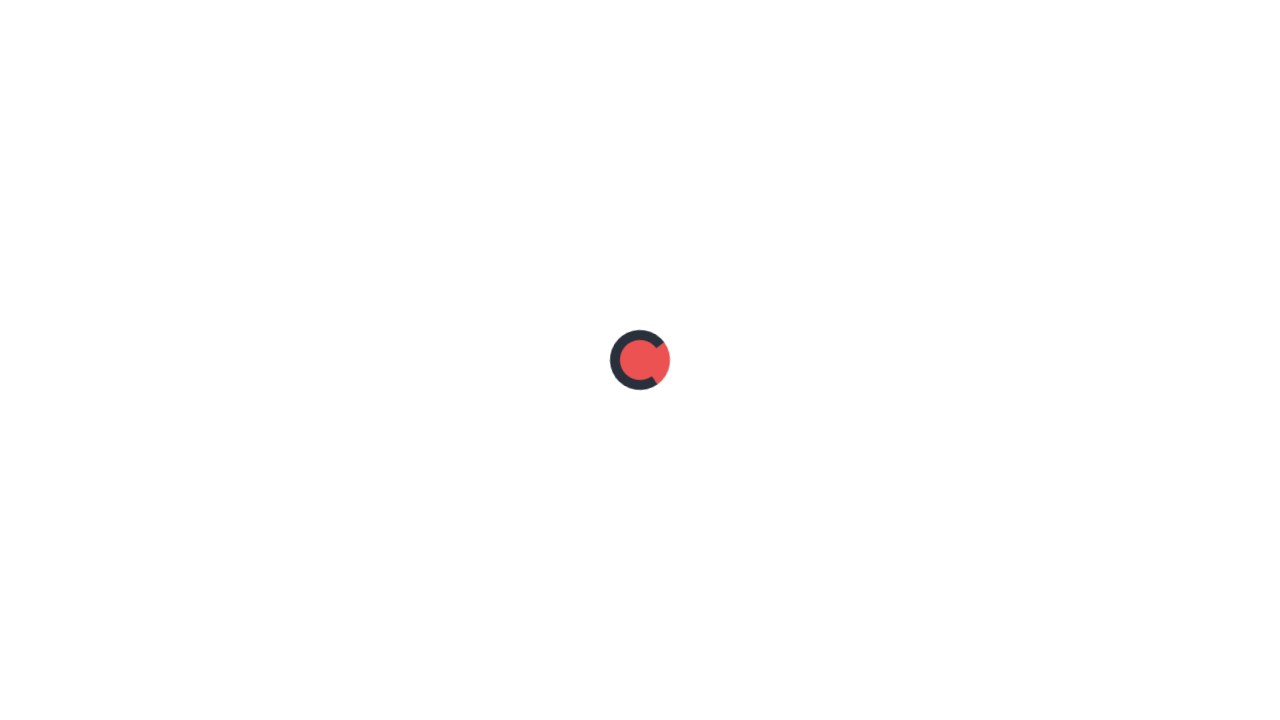

Child window page fully loaded
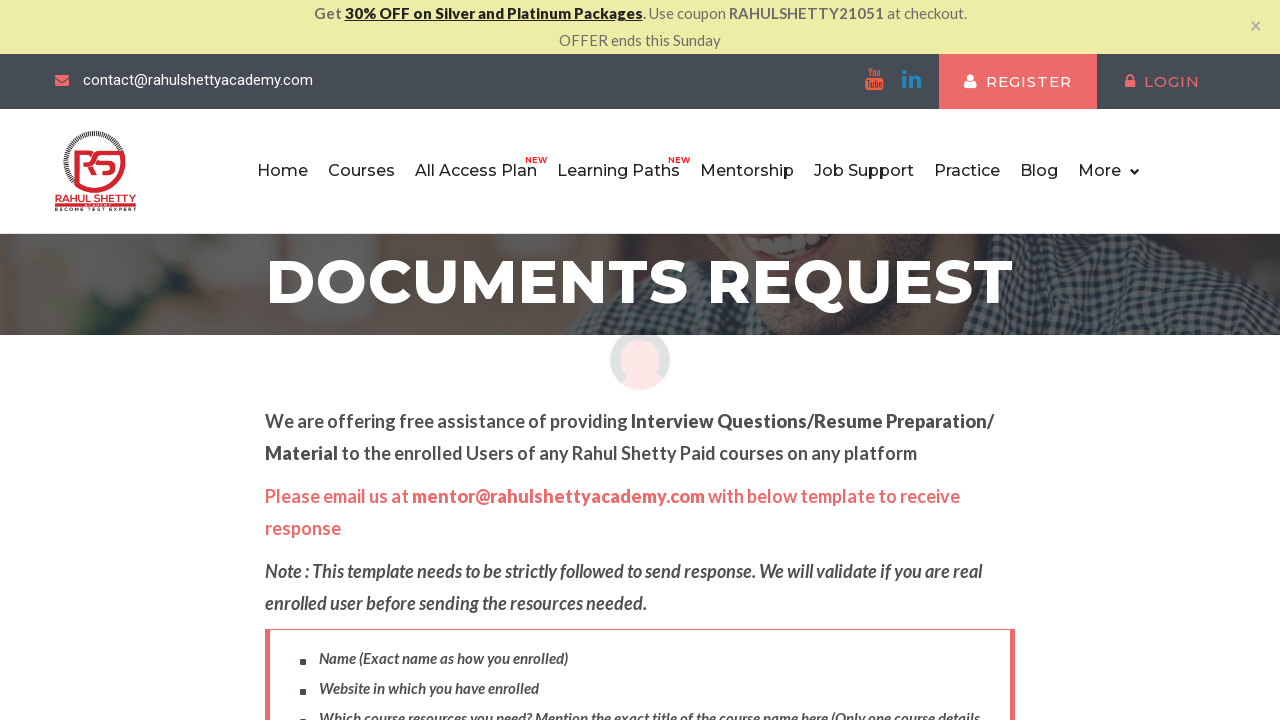

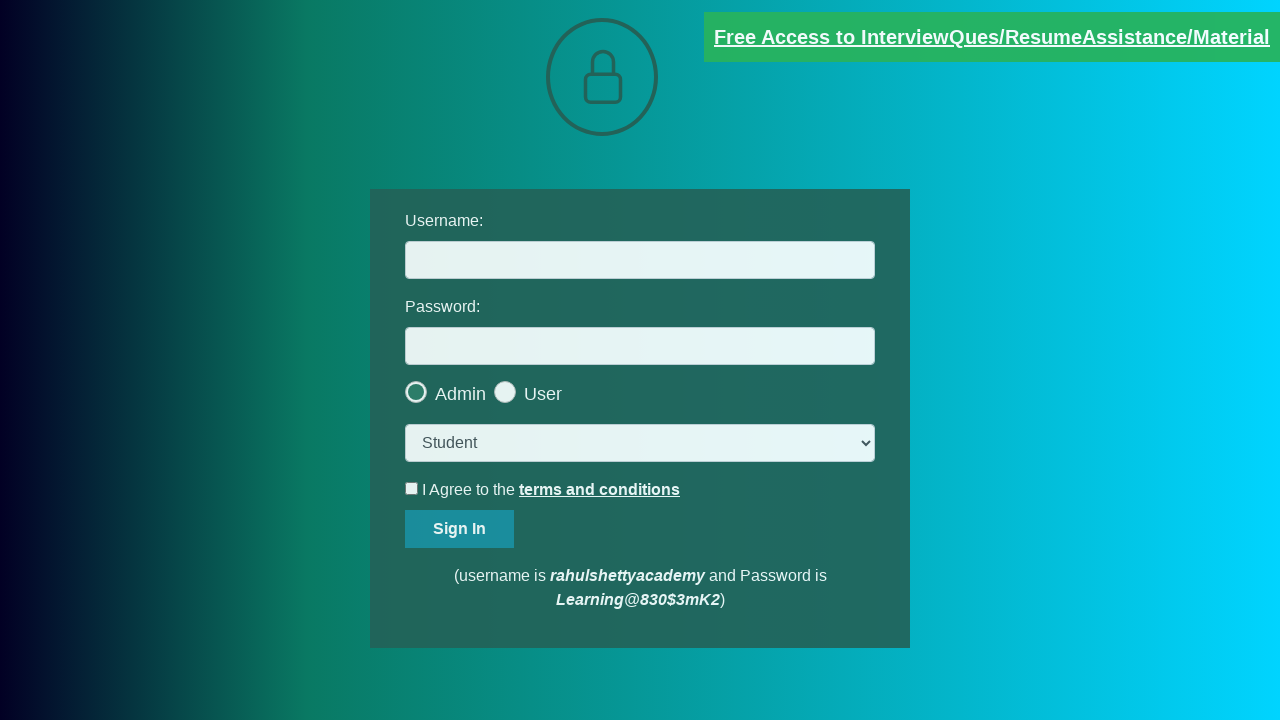